Tests browser navigation by clicking a button, navigating back to the homepage, then forward to return to the previous page

Starting URL: http://demoaut.katalon.com/

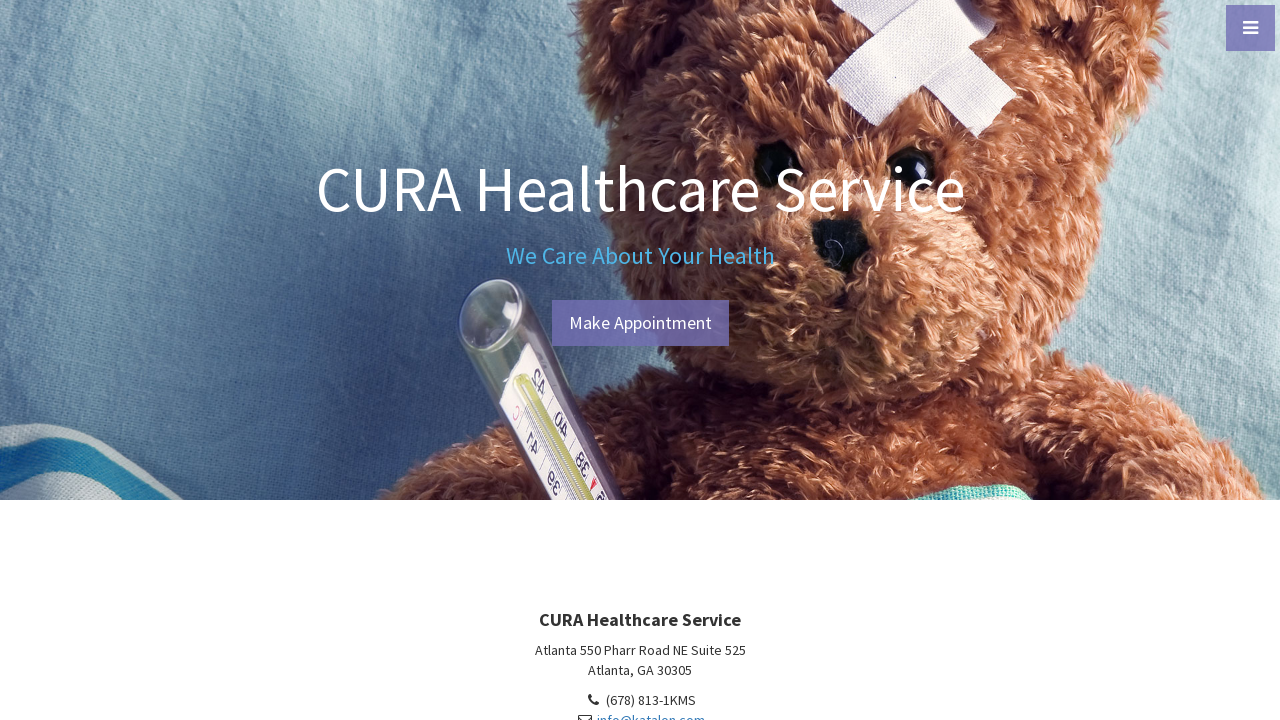

Clicked 'Make Appointment' button at (640, 323) on #btn-make-appointment
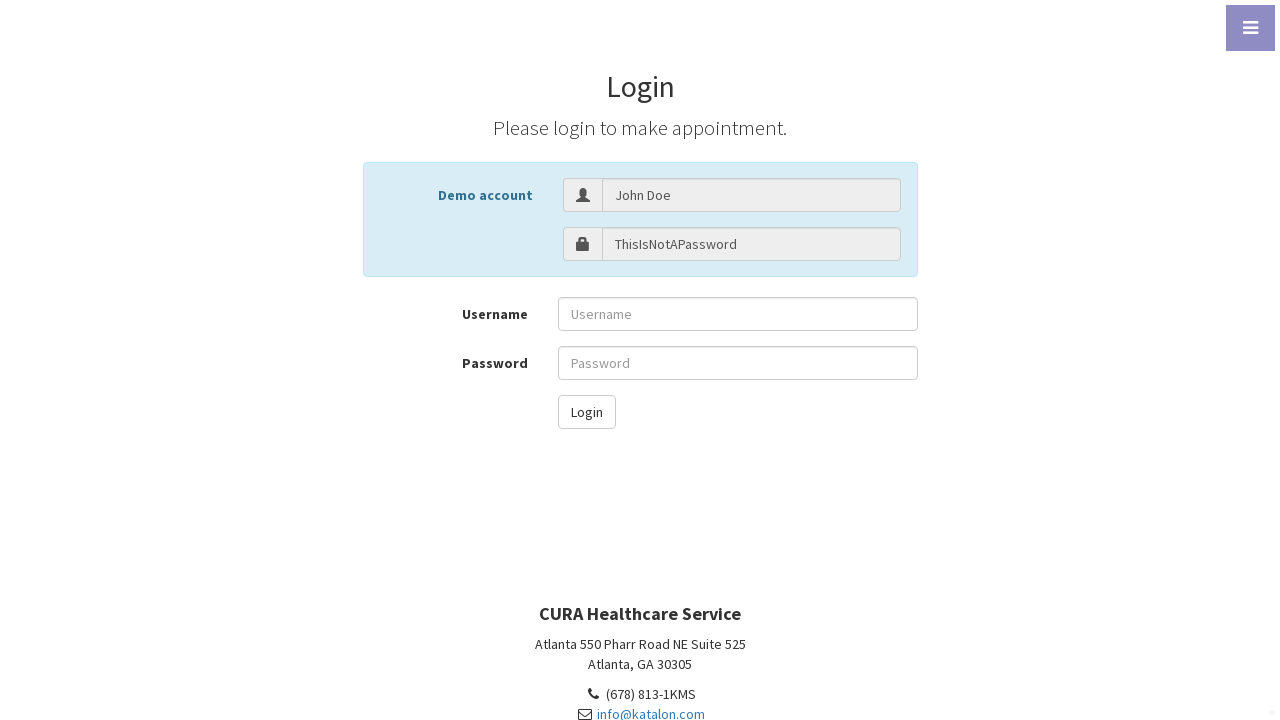

Navigated back to homepage
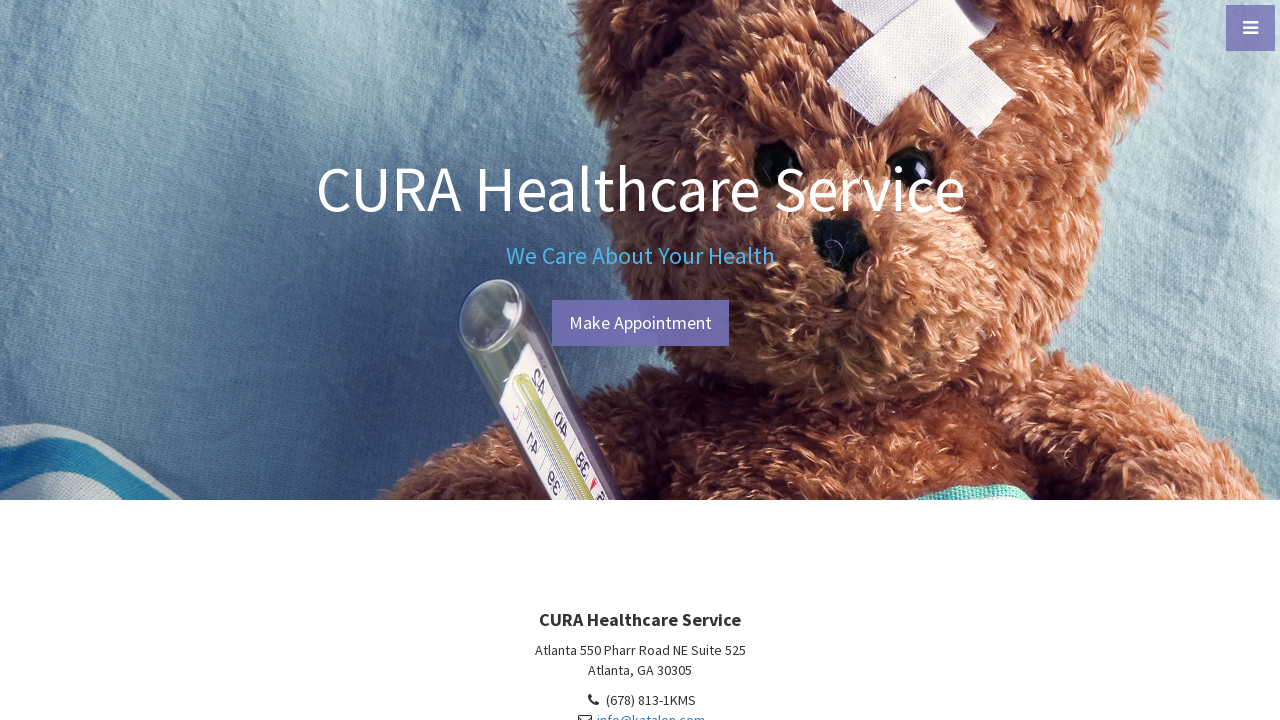

Navigated forward to 'Make Appointment' page
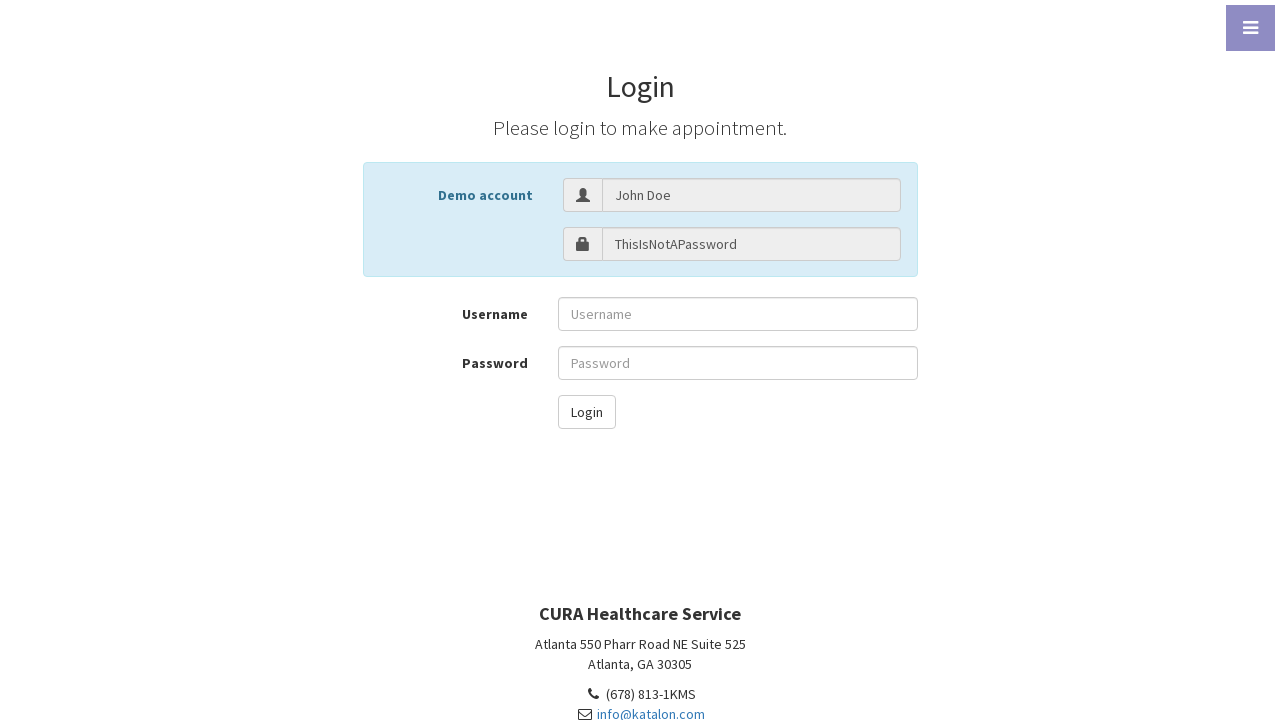

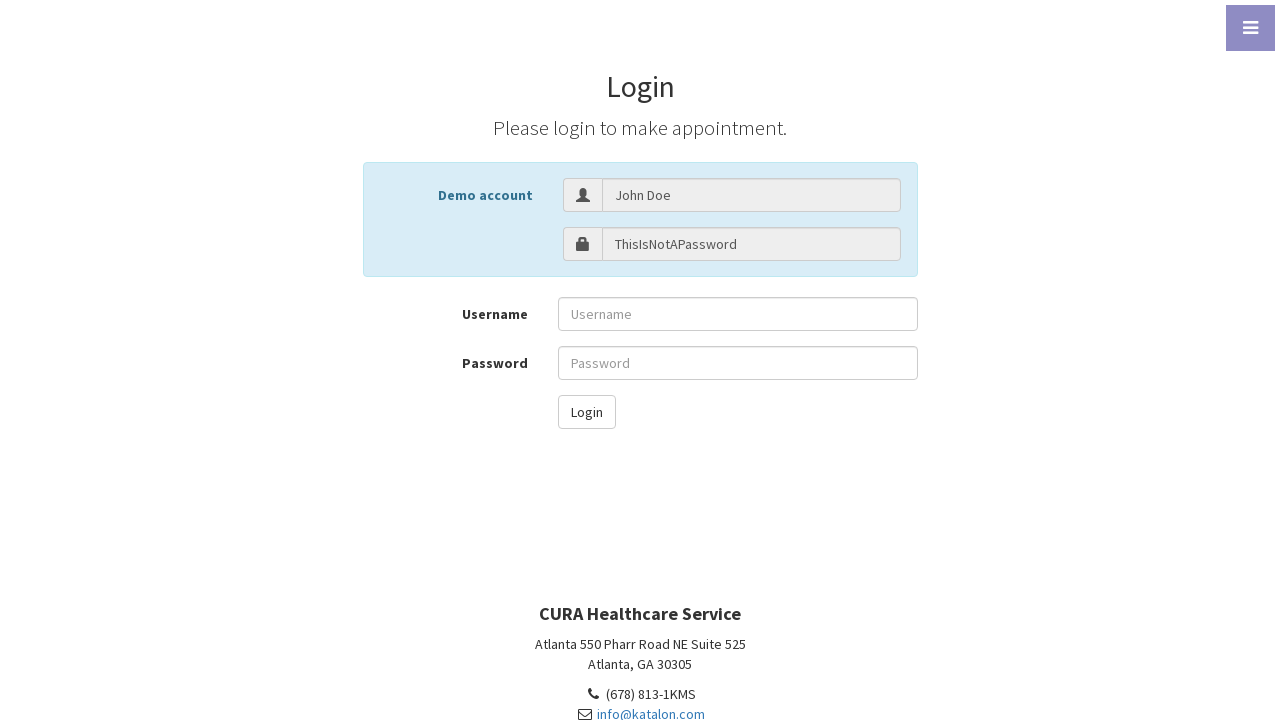